Tests checkbox interaction on W3Schools by switching to an iframe and clicking a checkbox if it's not already selected

Starting URL: https://www.w3schools.com/tags/tryit.asp?filename=tryhtml5_input_type_checkbox

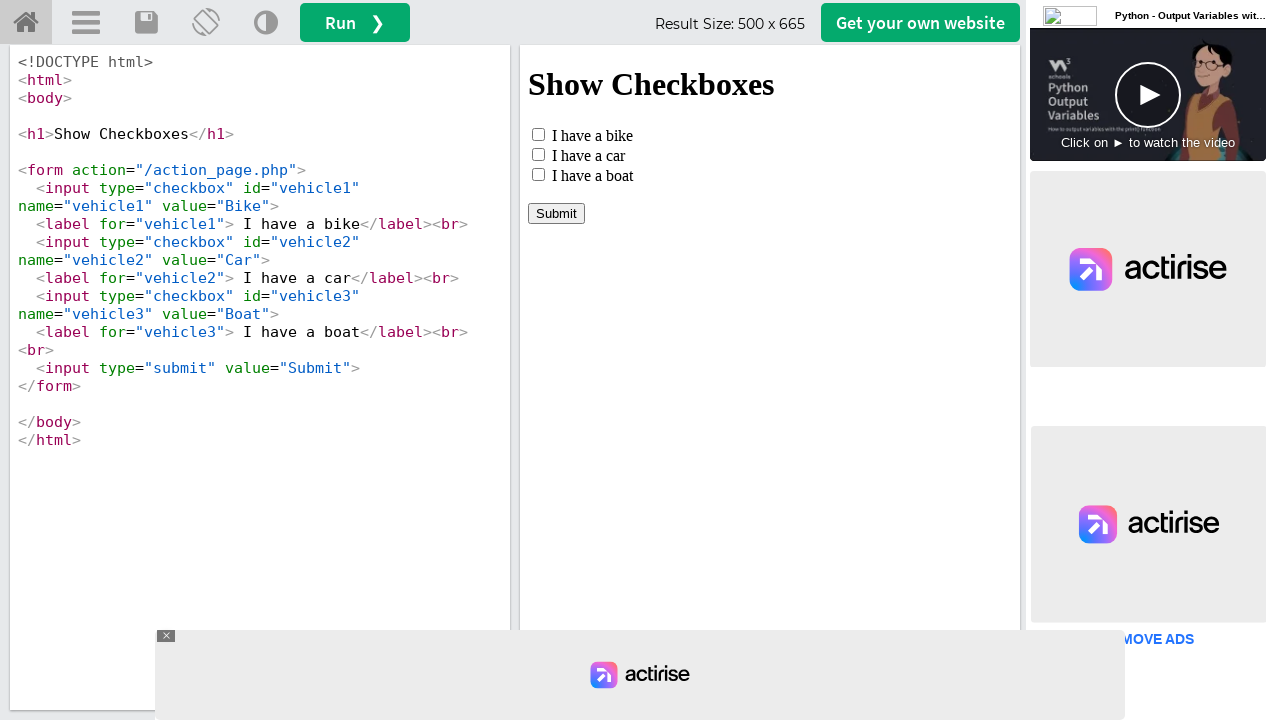

Located iframe with ID 'iframeResult' containing checkbox example
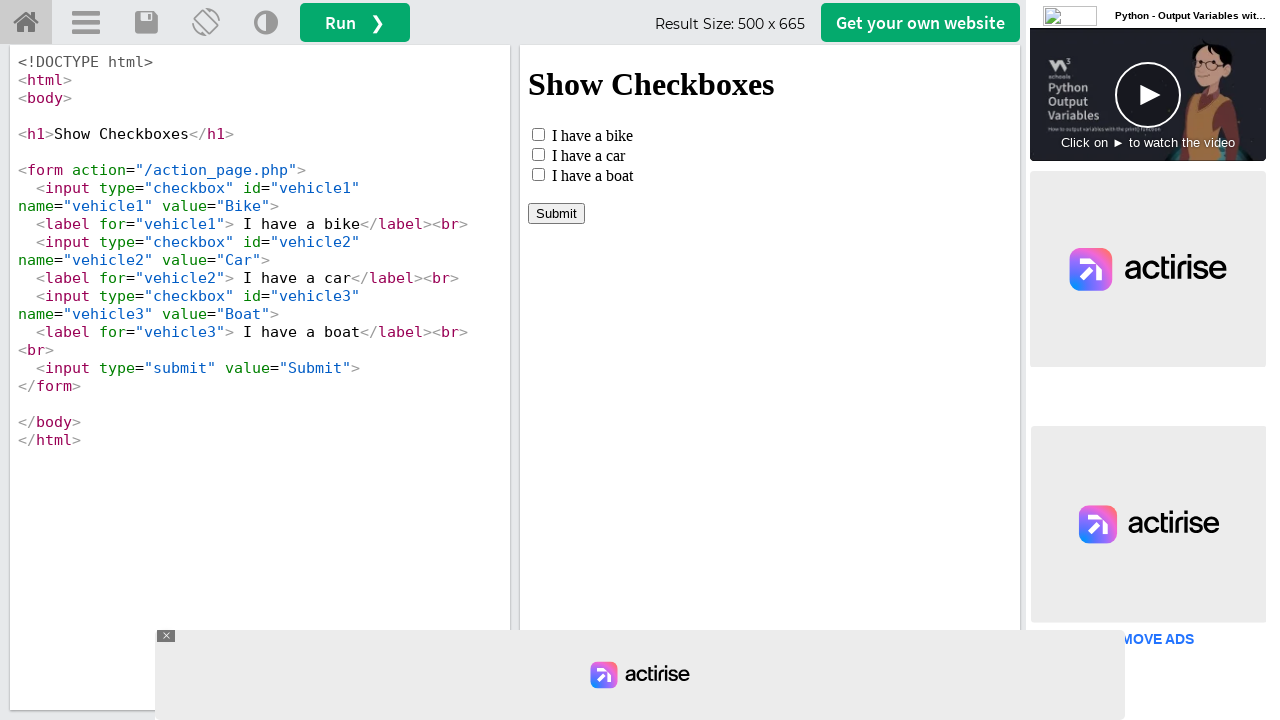

Located checkbox element with ID 'vehicle1' in iframe
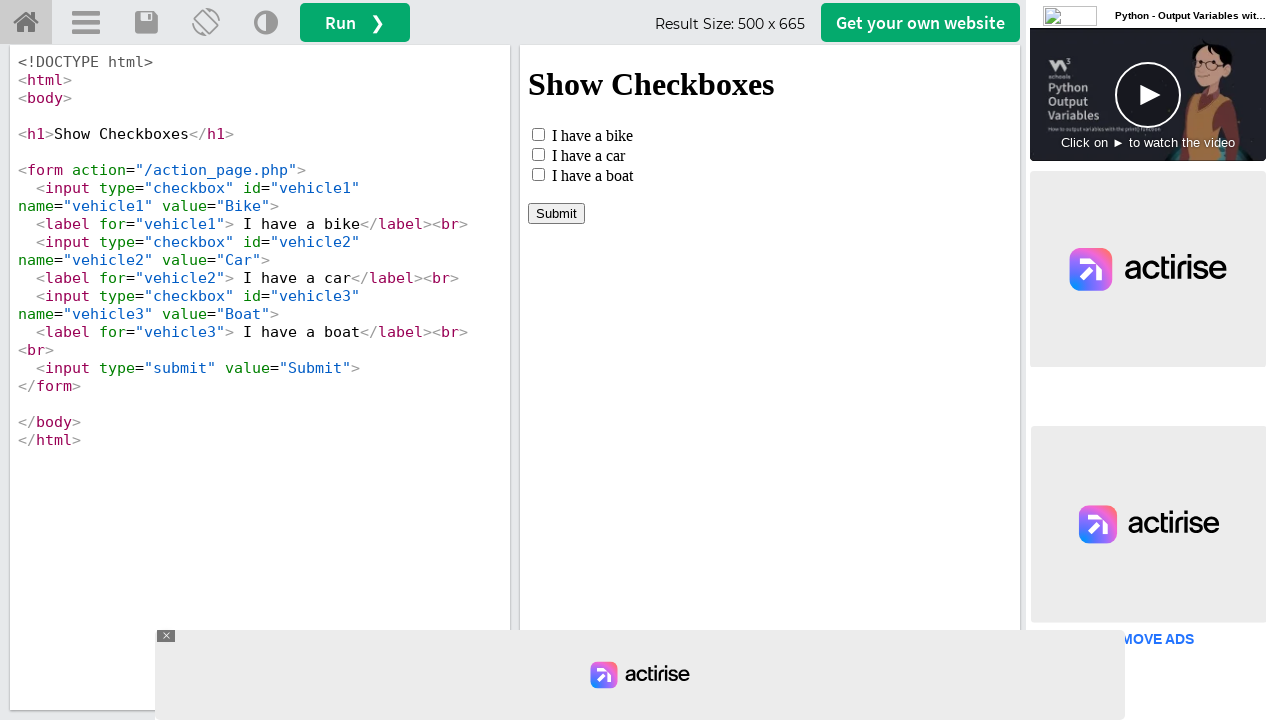

Checked if checkbox is already selected
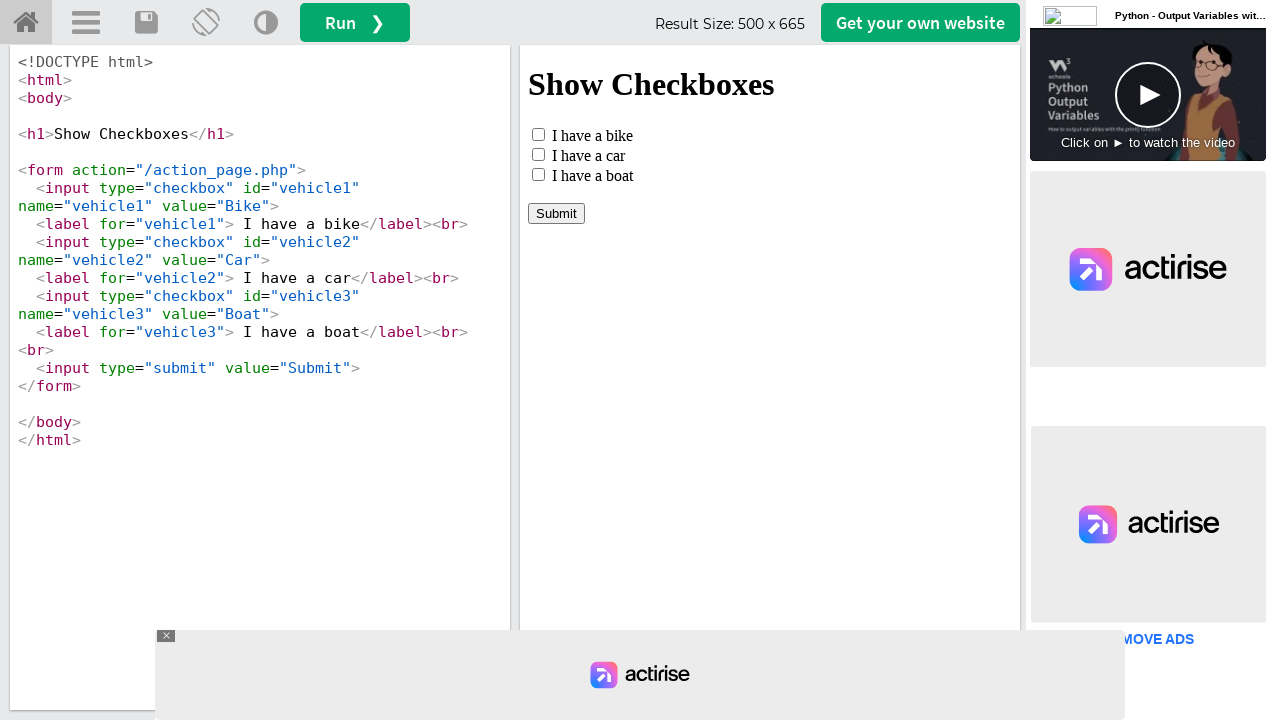

Checkbox was not selected, clicked it to select at (538, 134) on #iframeResult >> internal:control=enter-frame >> #vehicle1
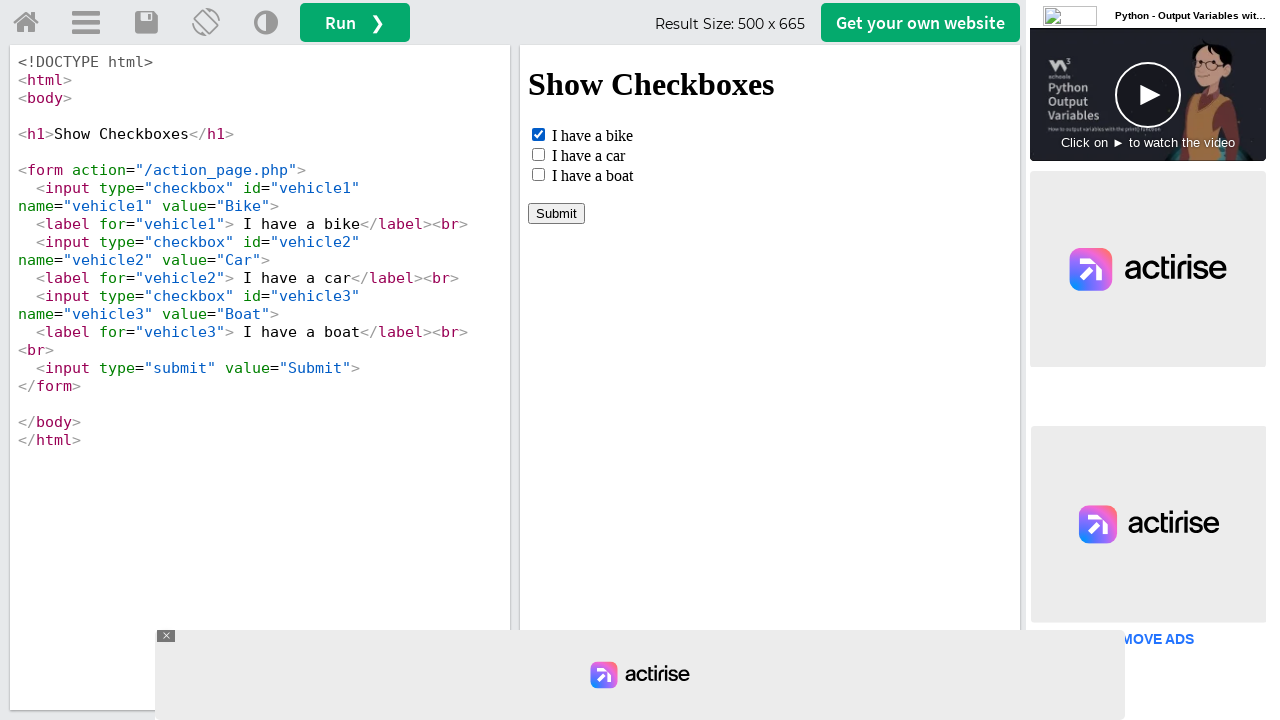

Waited 1000ms to observe checkbox state
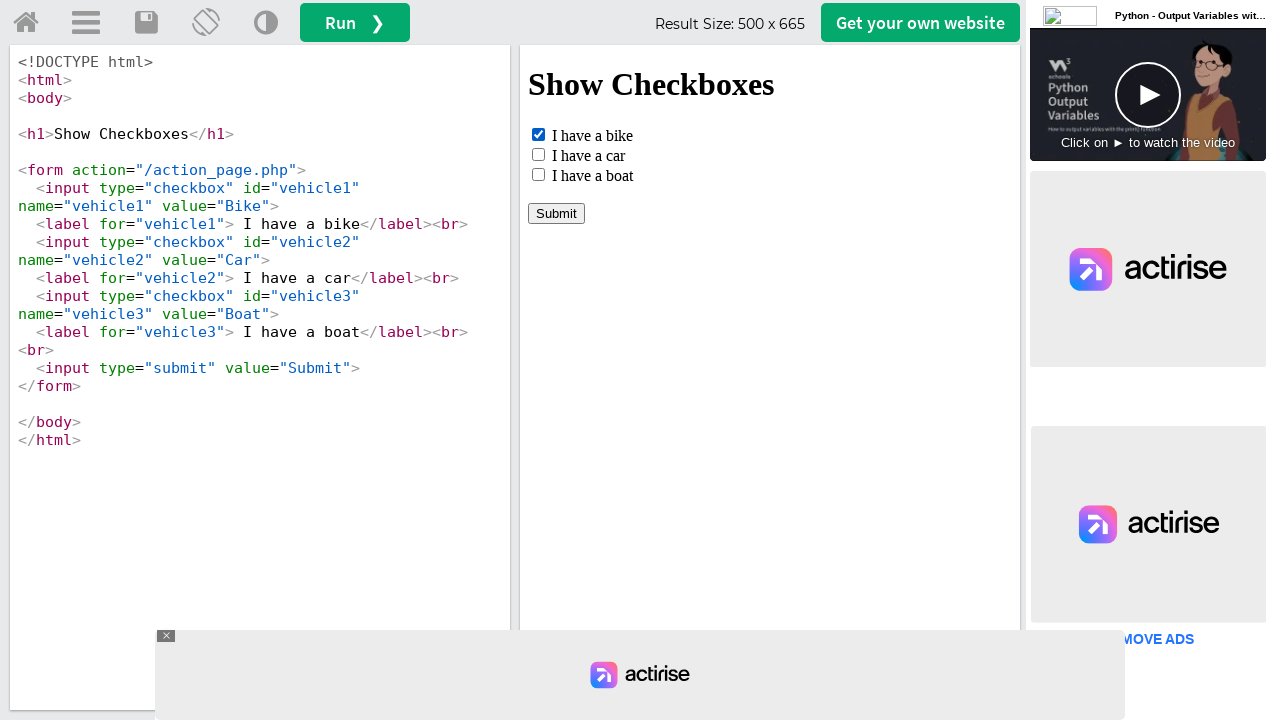

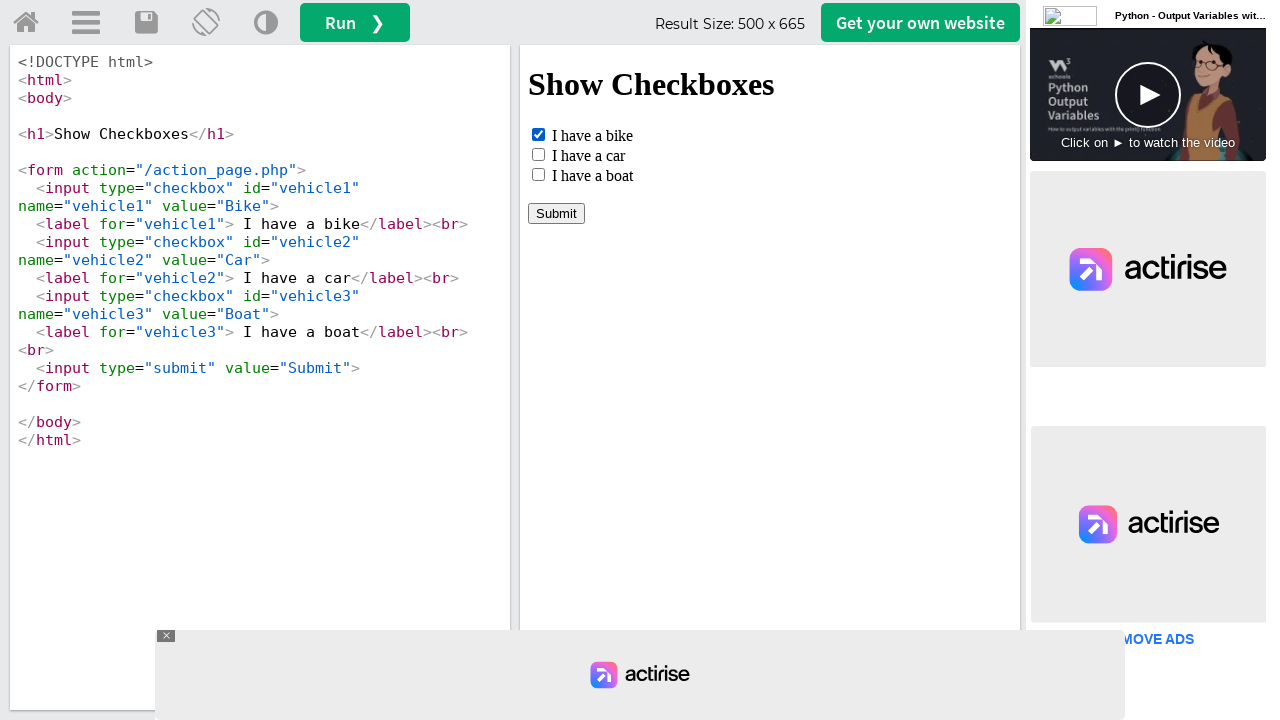